Tests basic browser navigation operations including back, forward, and refresh

Starting URL: https://selenium.dev

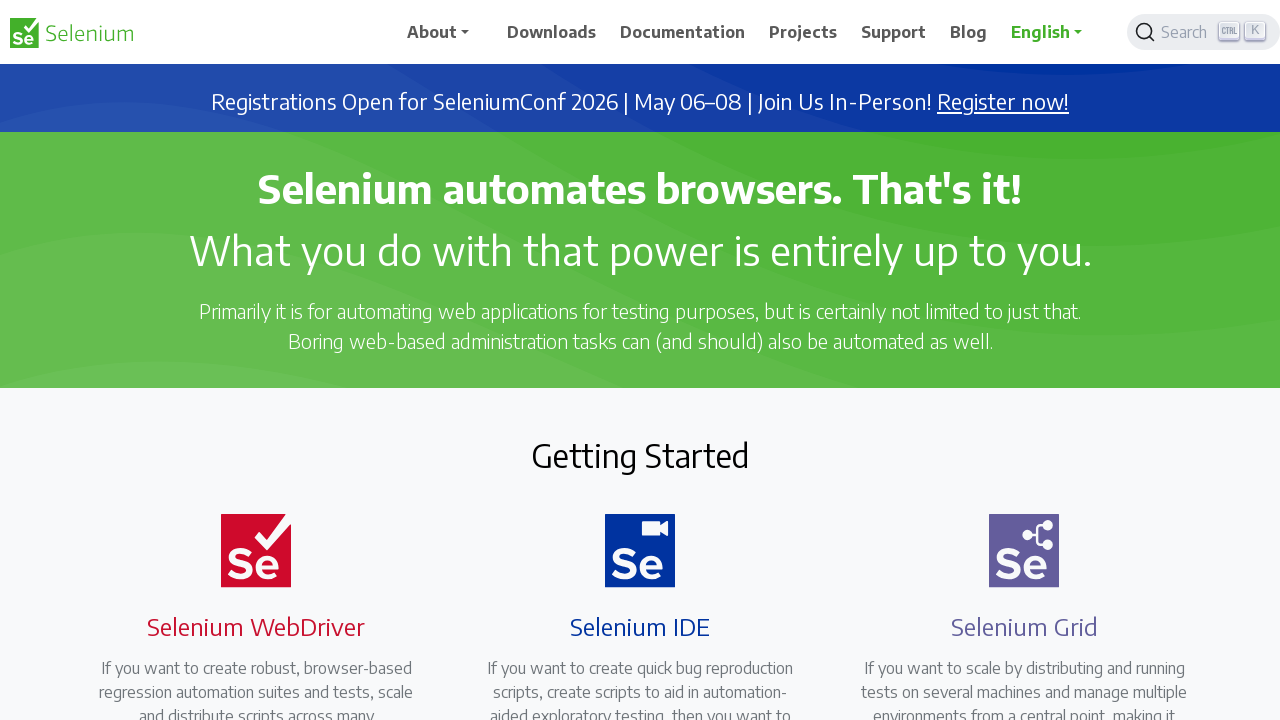

Page loaded successfully at https://selenium.dev
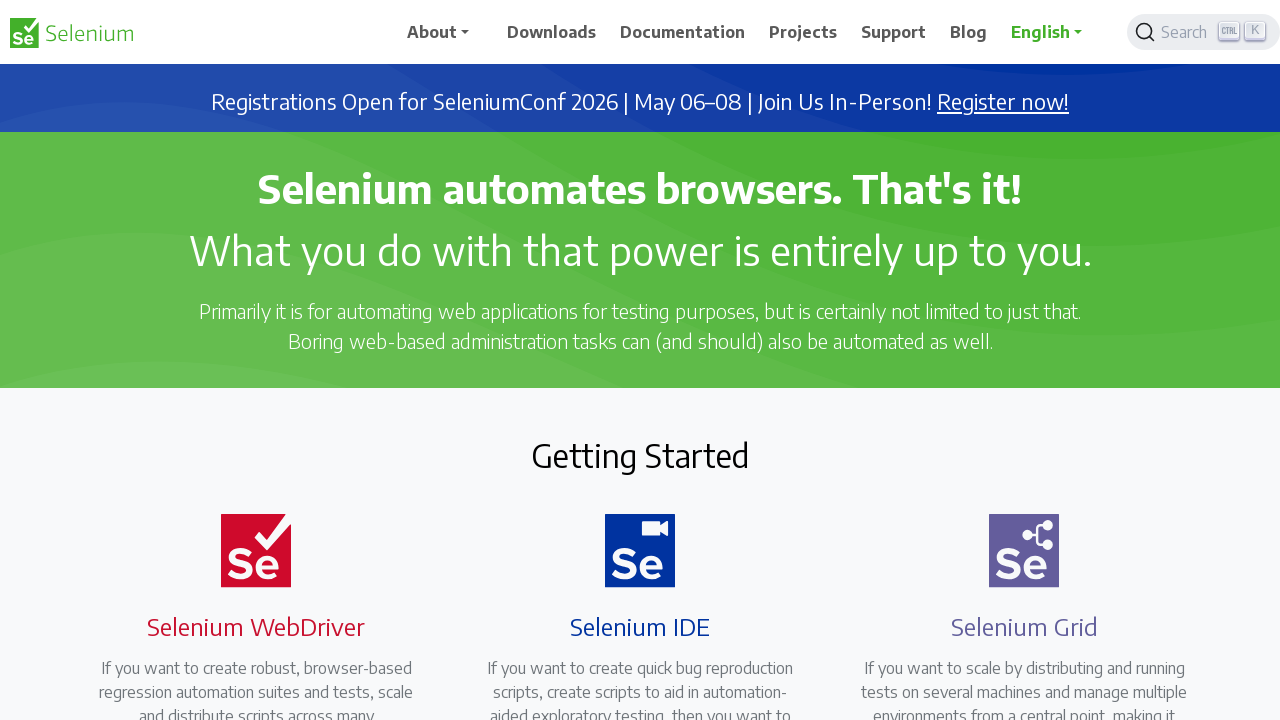

Navigated back to previous page
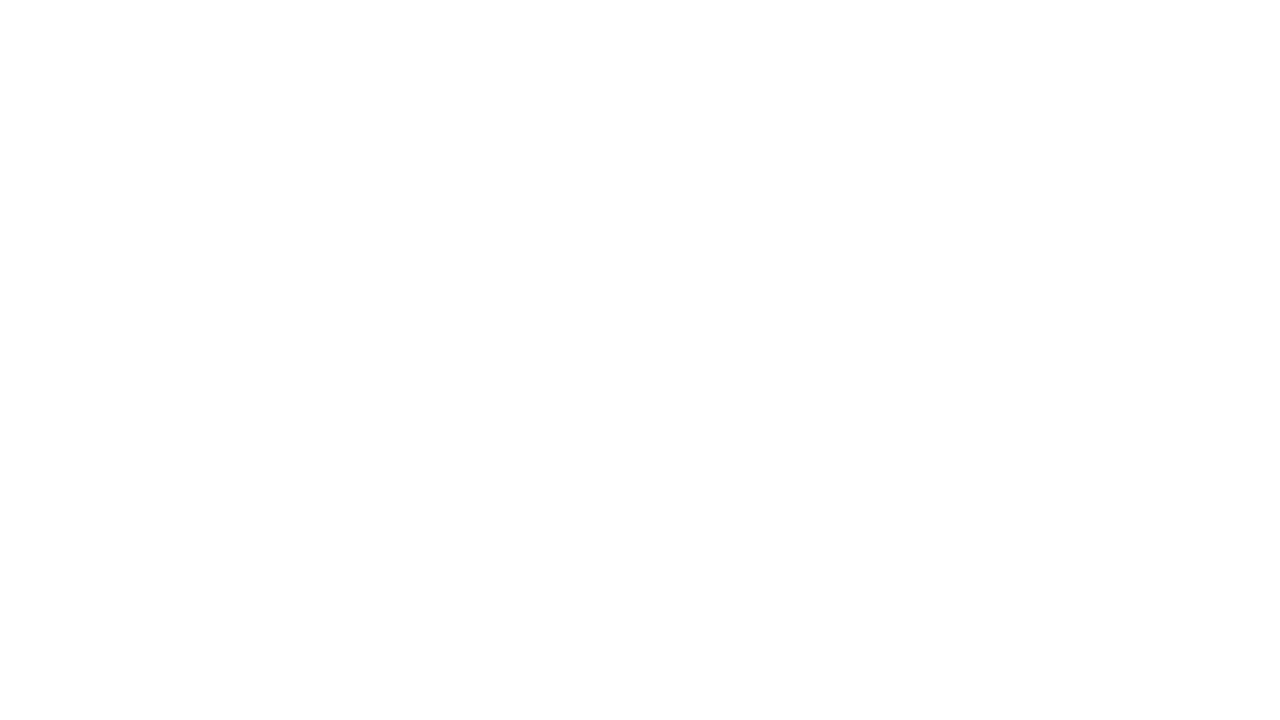

Navigated forward to next page
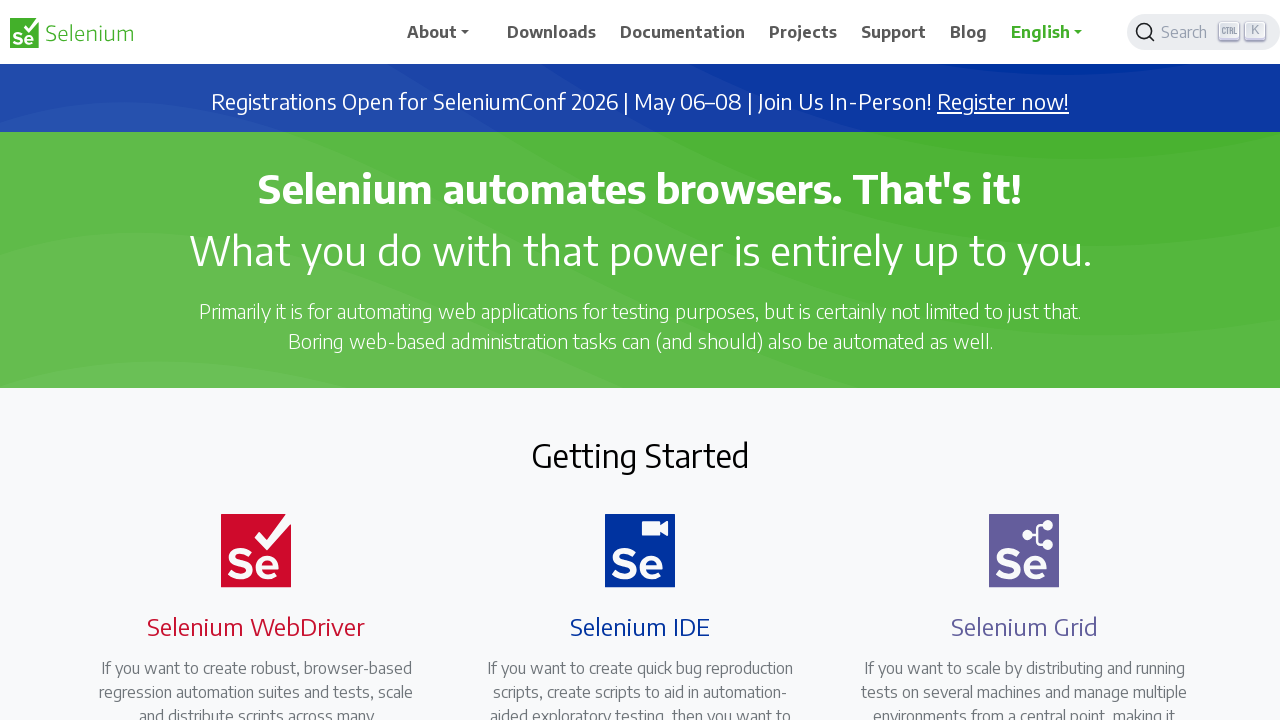

Refreshed the current page
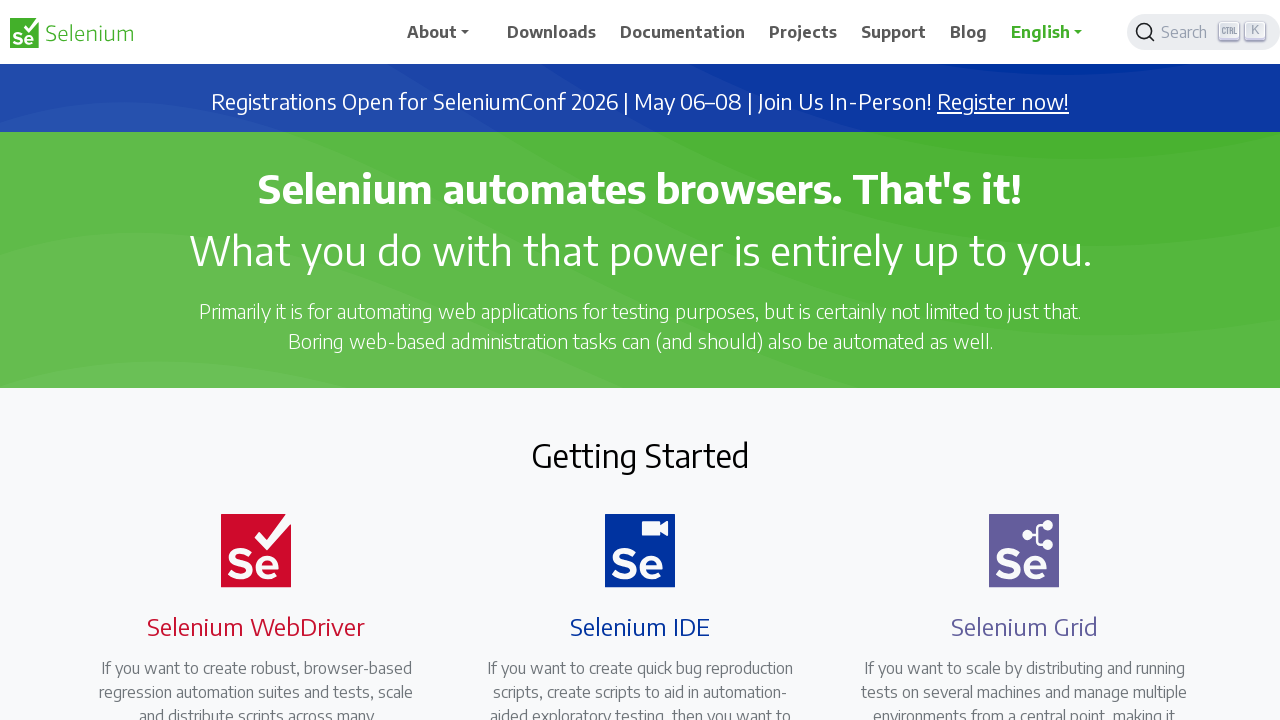

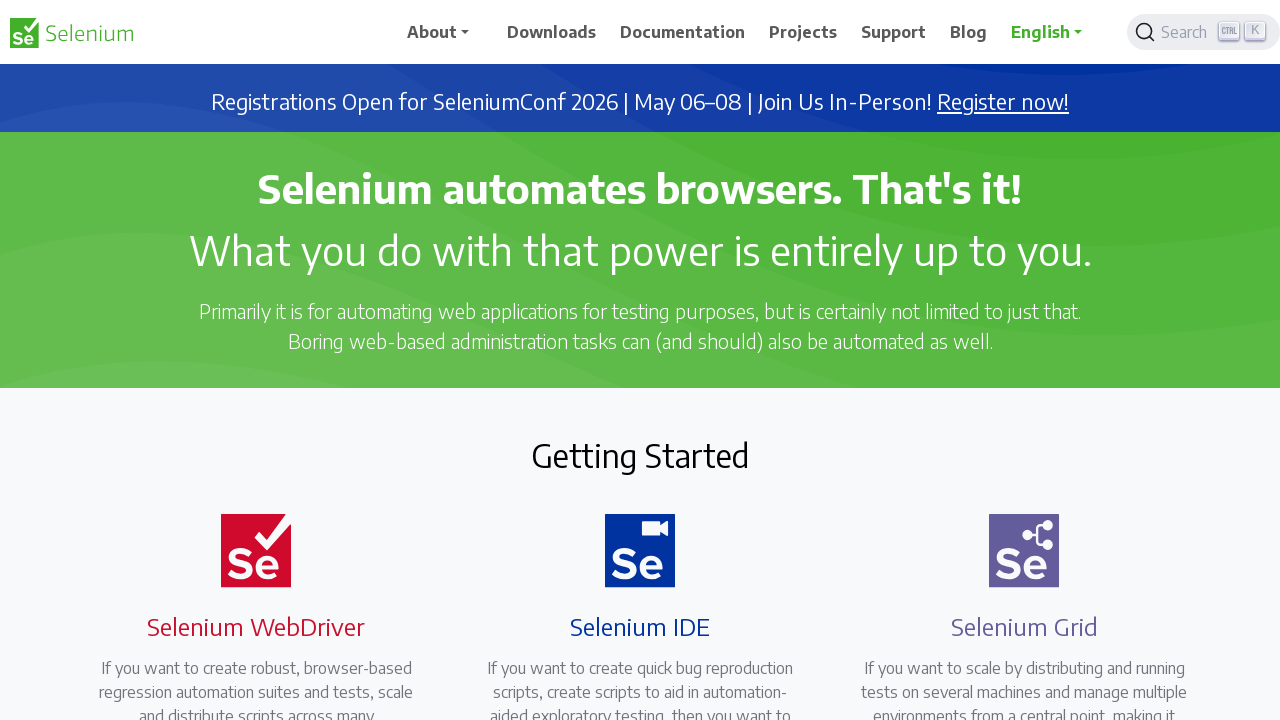